Tests JavaScript alert handling by triggering three types of alerts (basic alert, confirm dialog, and prompt dialog), accepting/dismissing them, and verifying the result text is displayed correctly.

Starting URL: https://the-internet.herokuapp.com/javascript_alerts

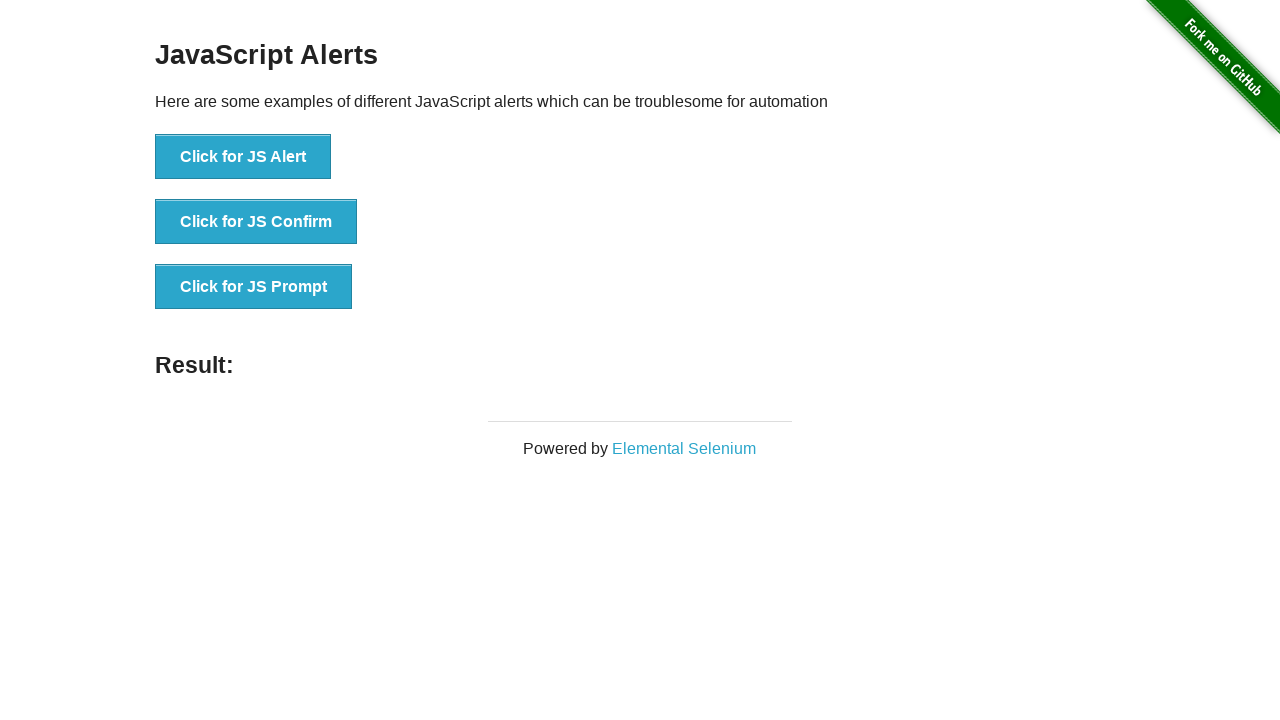

Clicked JS Alert button to trigger basic alert at (243, 157) on button[onclick='jsAlert()']
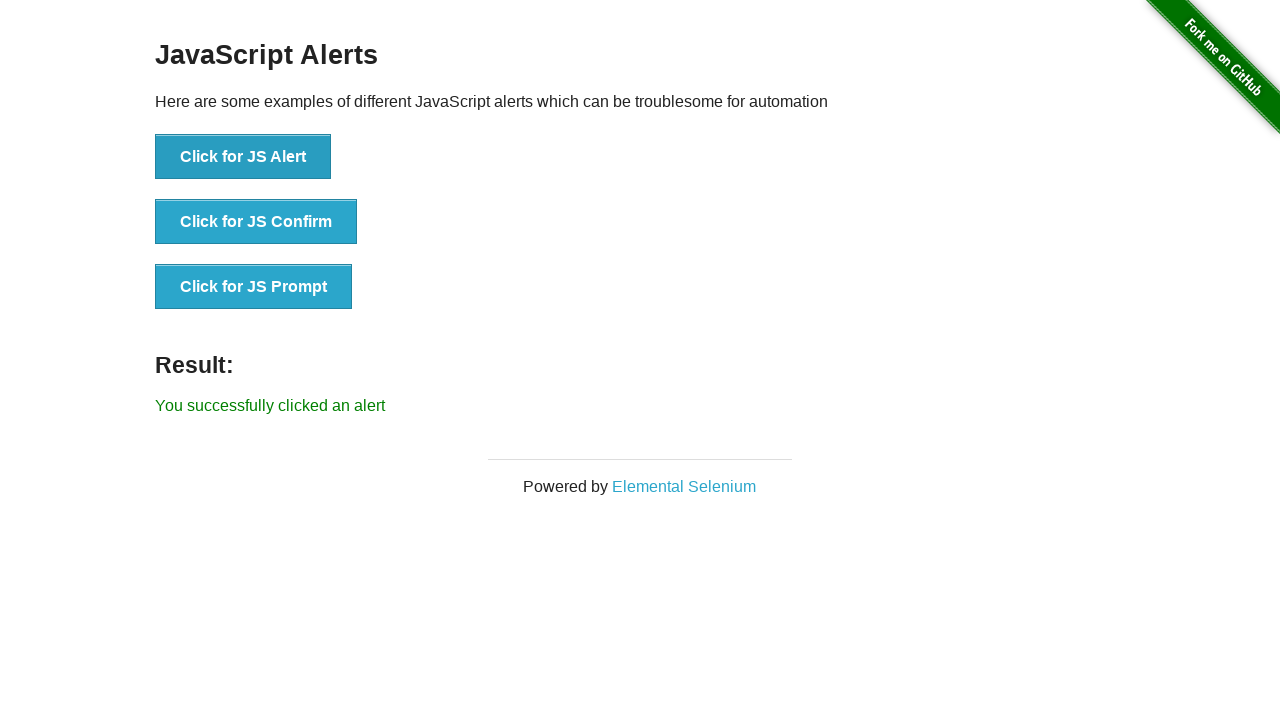

Registered dialog handler to accept alerts
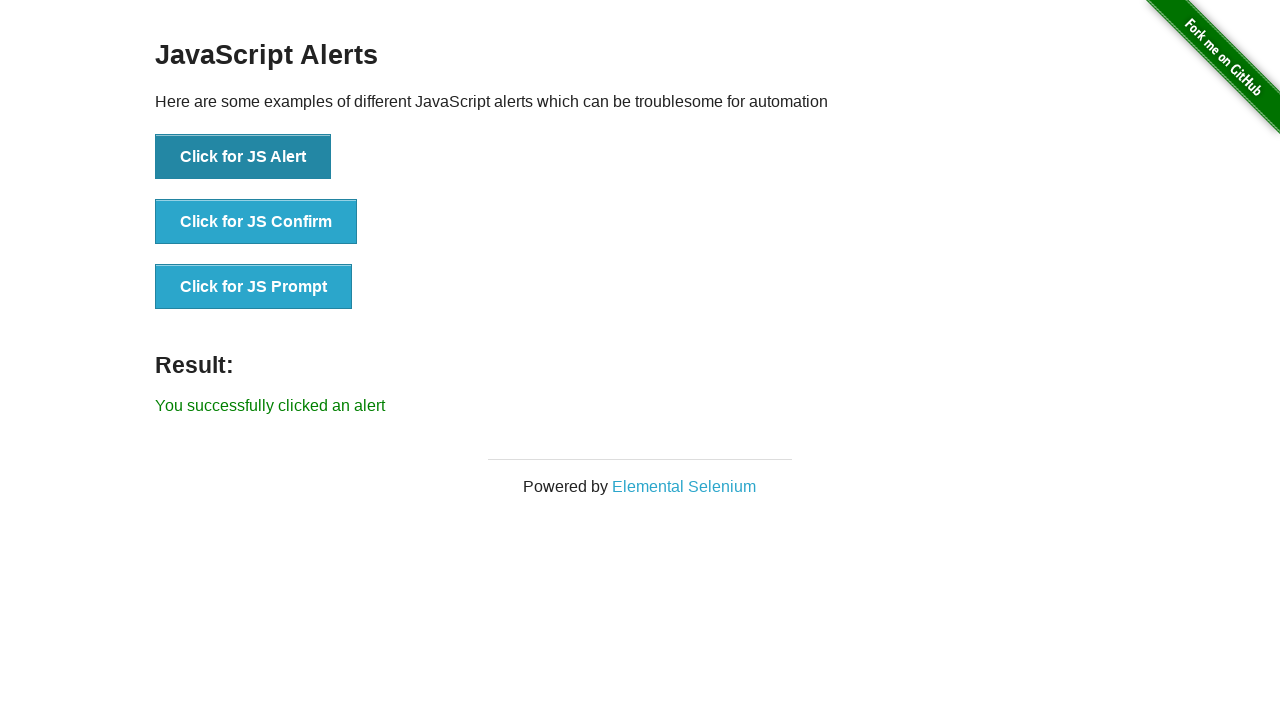

Waited for result element to appear
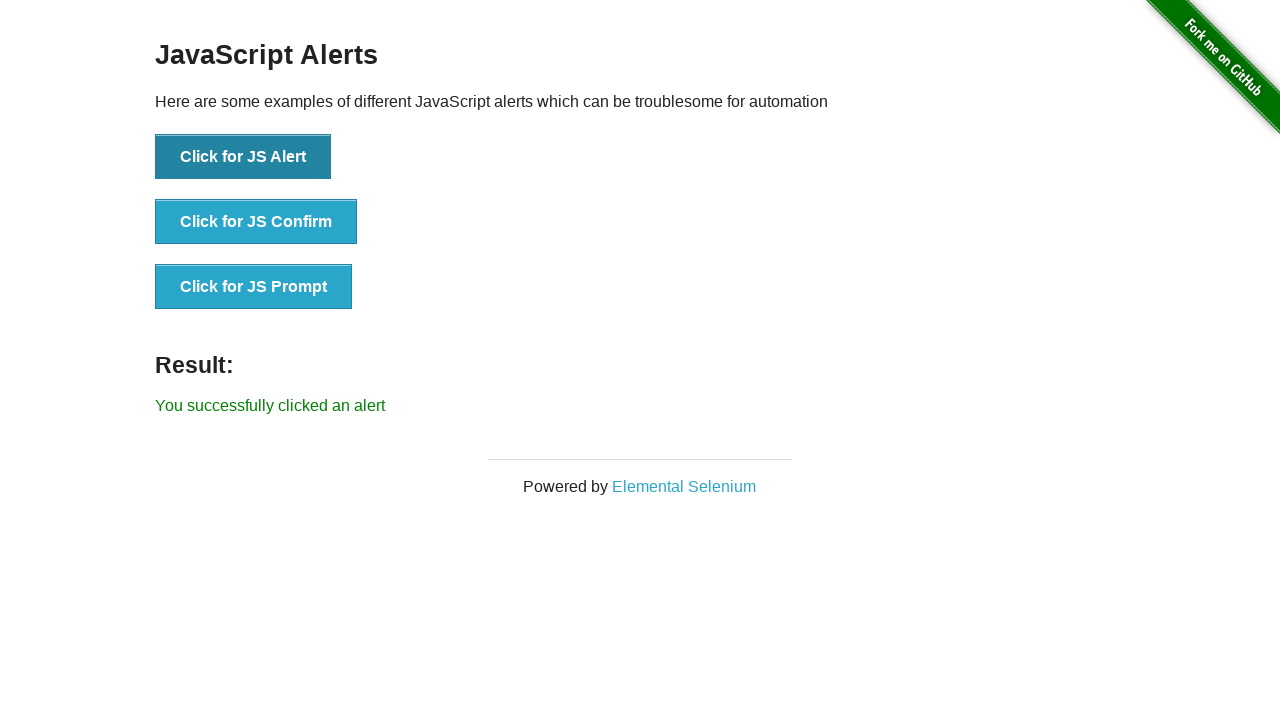

Clicked JS Alert button again at (243, 157) on button[onclick='jsAlert()']
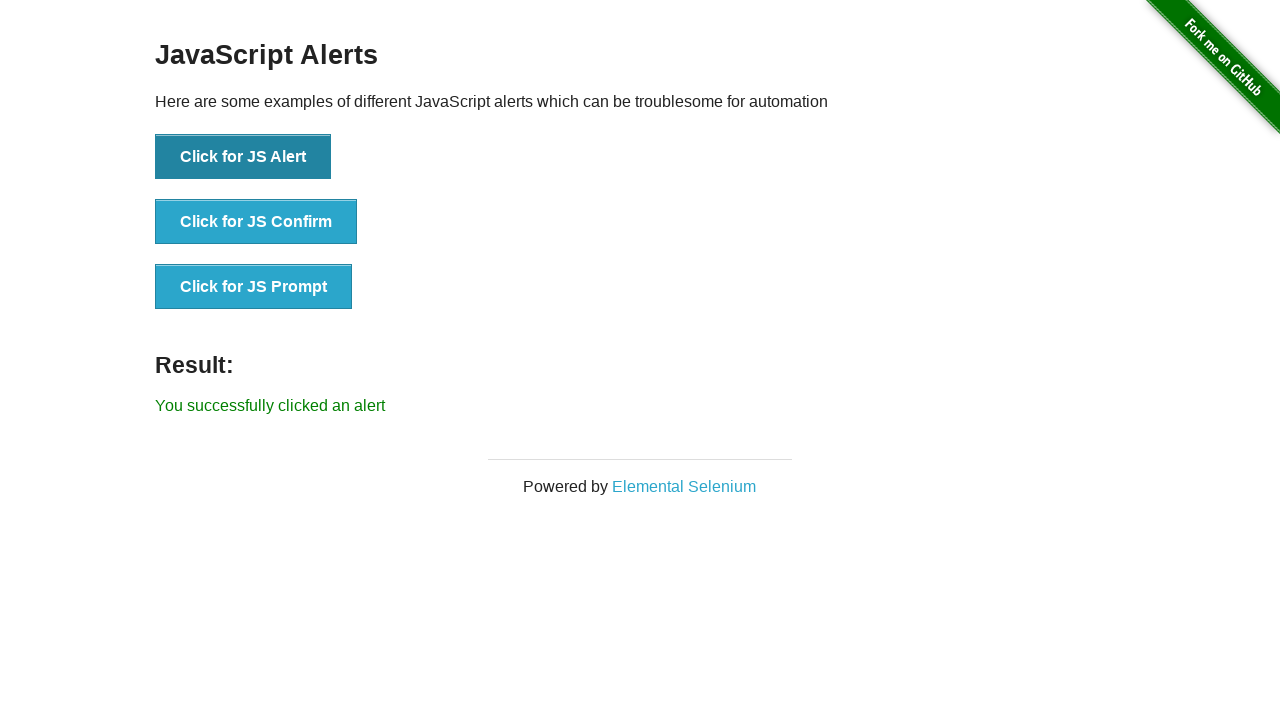

Waited 500ms for result to update
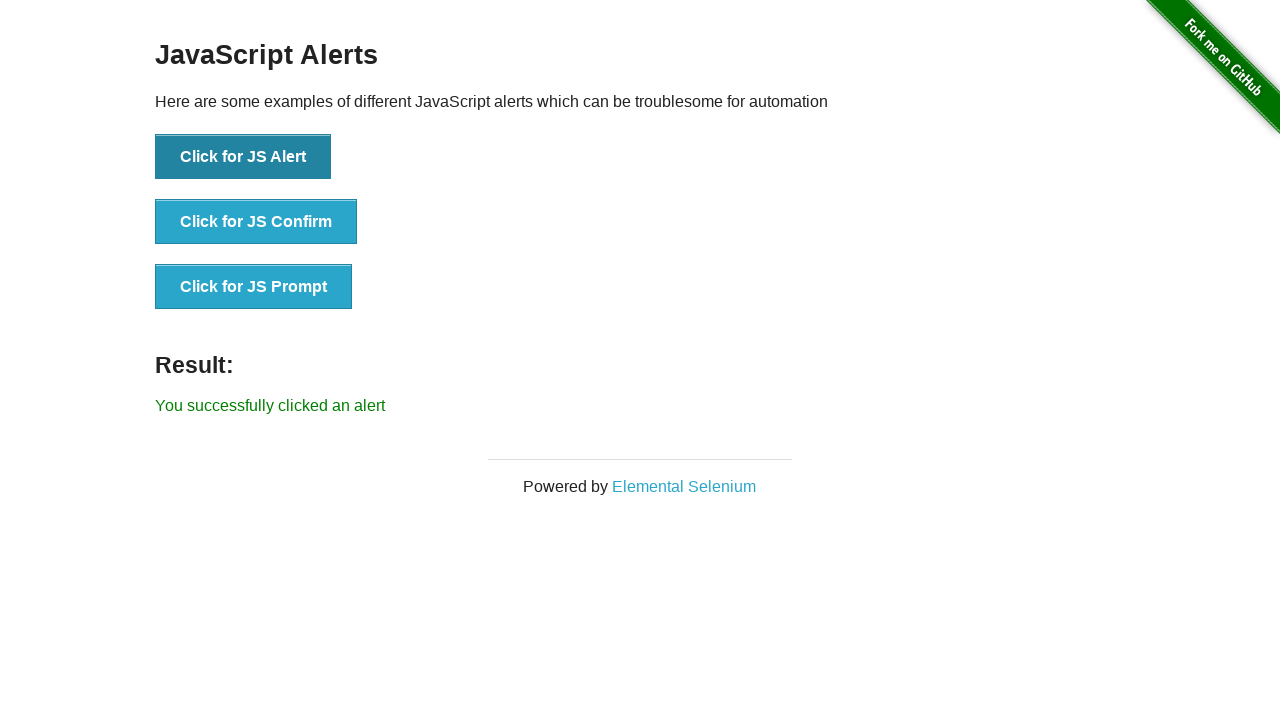

Verified result text is displayed
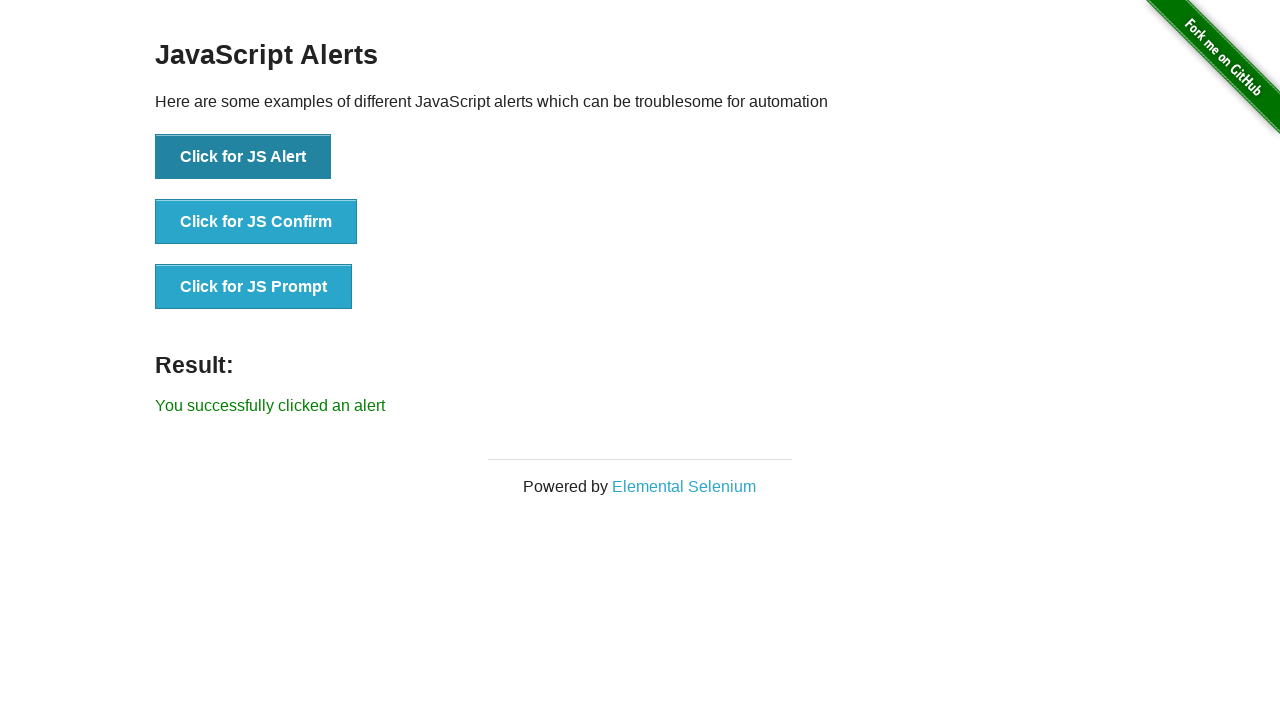

Registered dialog handler to dismiss confirm dialog
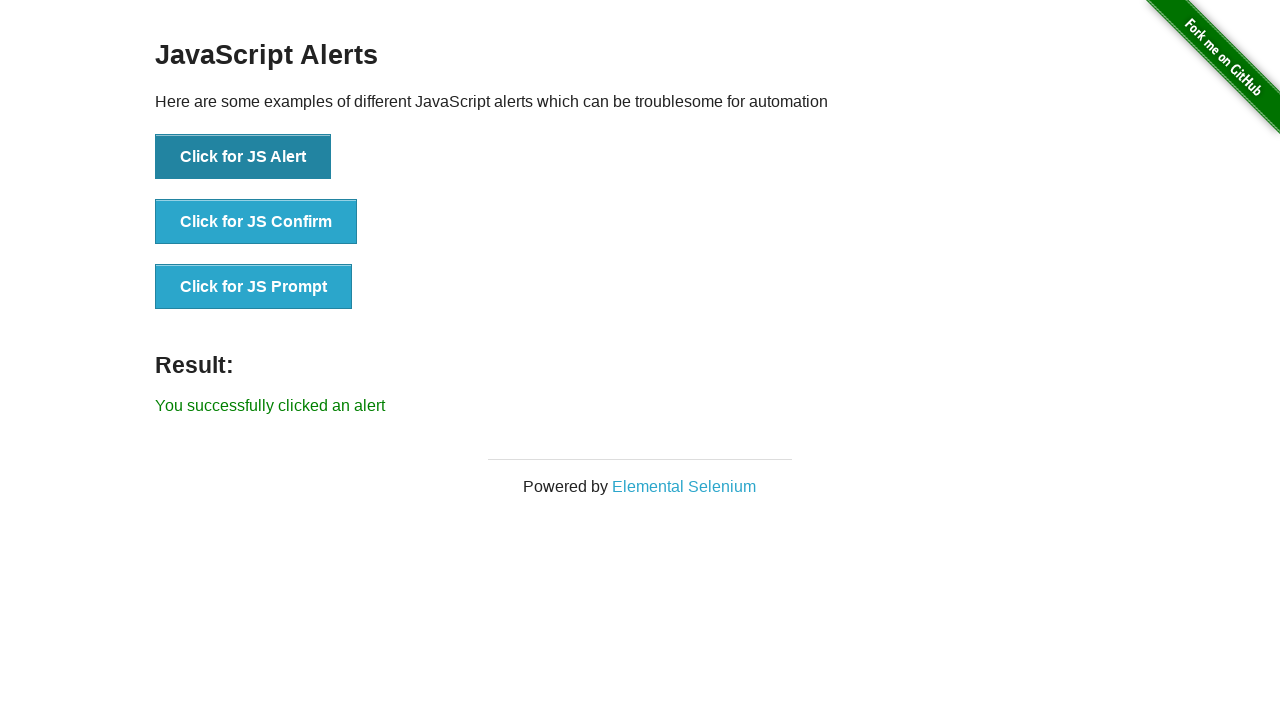

Clicked JS Confirm button to trigger confirm dialog at (256, 222) on button[onclick='jsConfirm()']
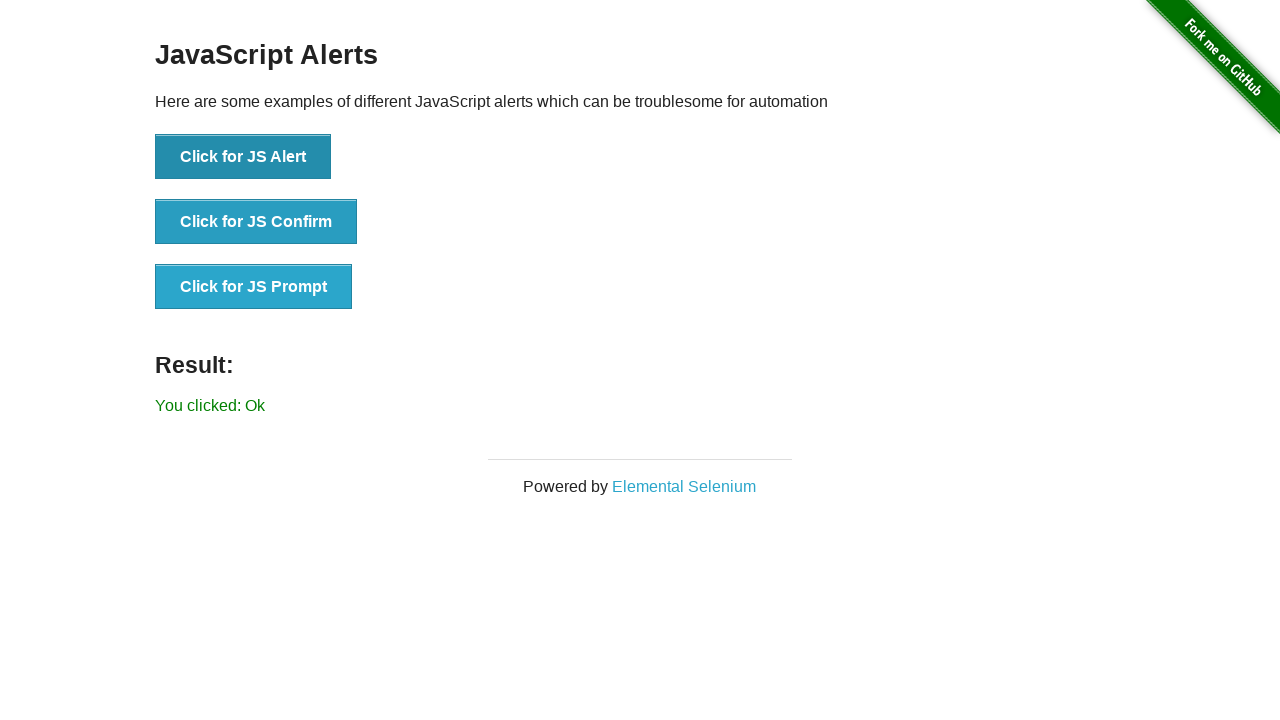

Waited for result element after dismissing confirm dialog
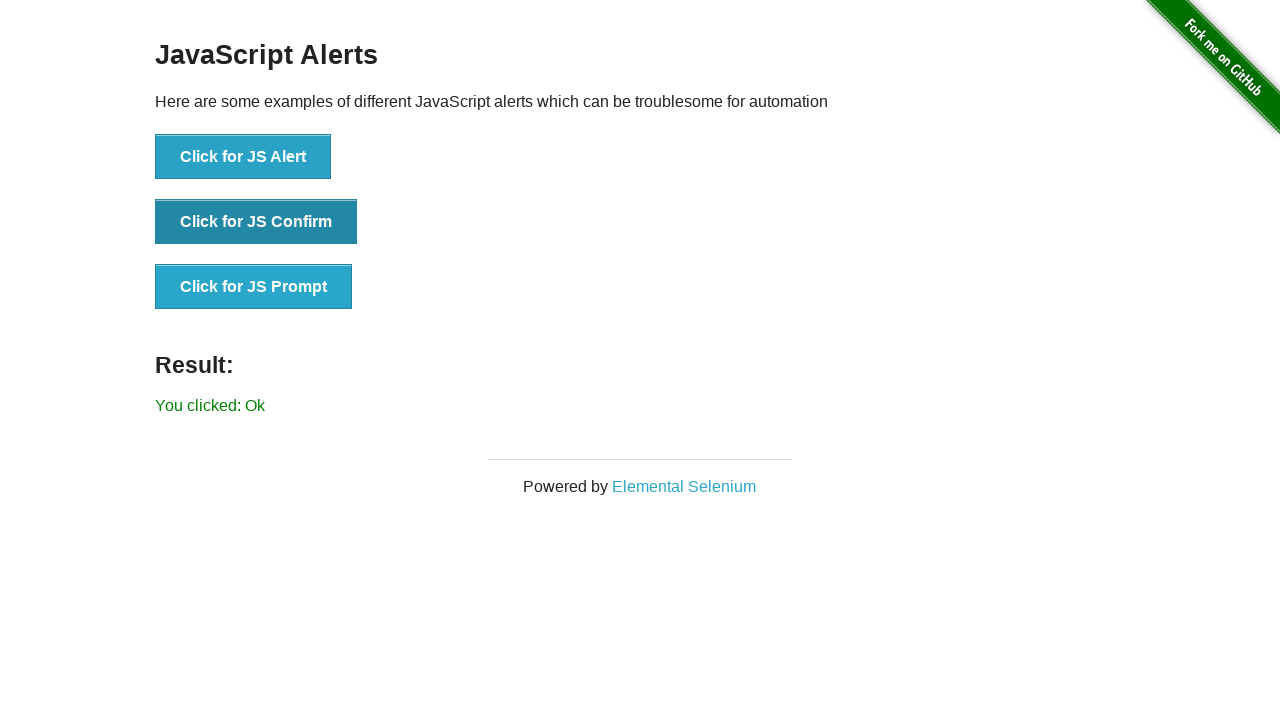

Registered dialog handler to accept prompt with text 'My name is Teo'
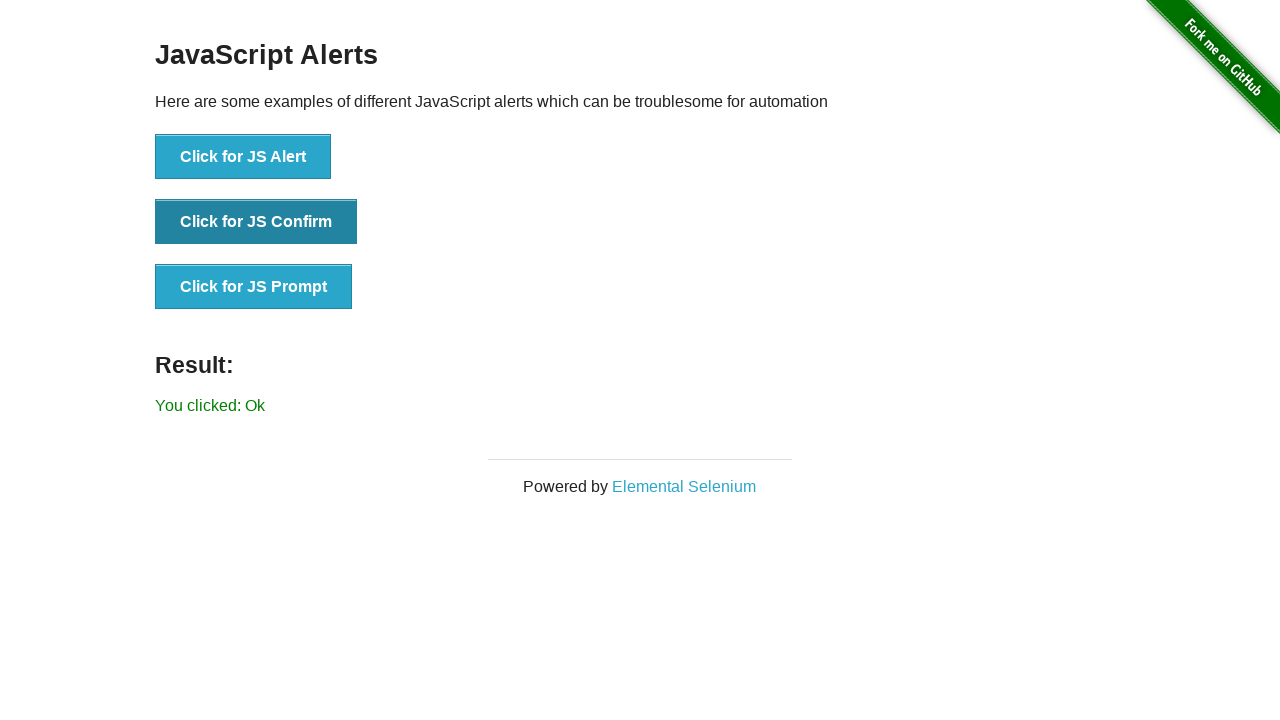

Clicked JS Prompt button to trigger prompt dialog at (254, 287) on button[onclick='jsPrompt()']
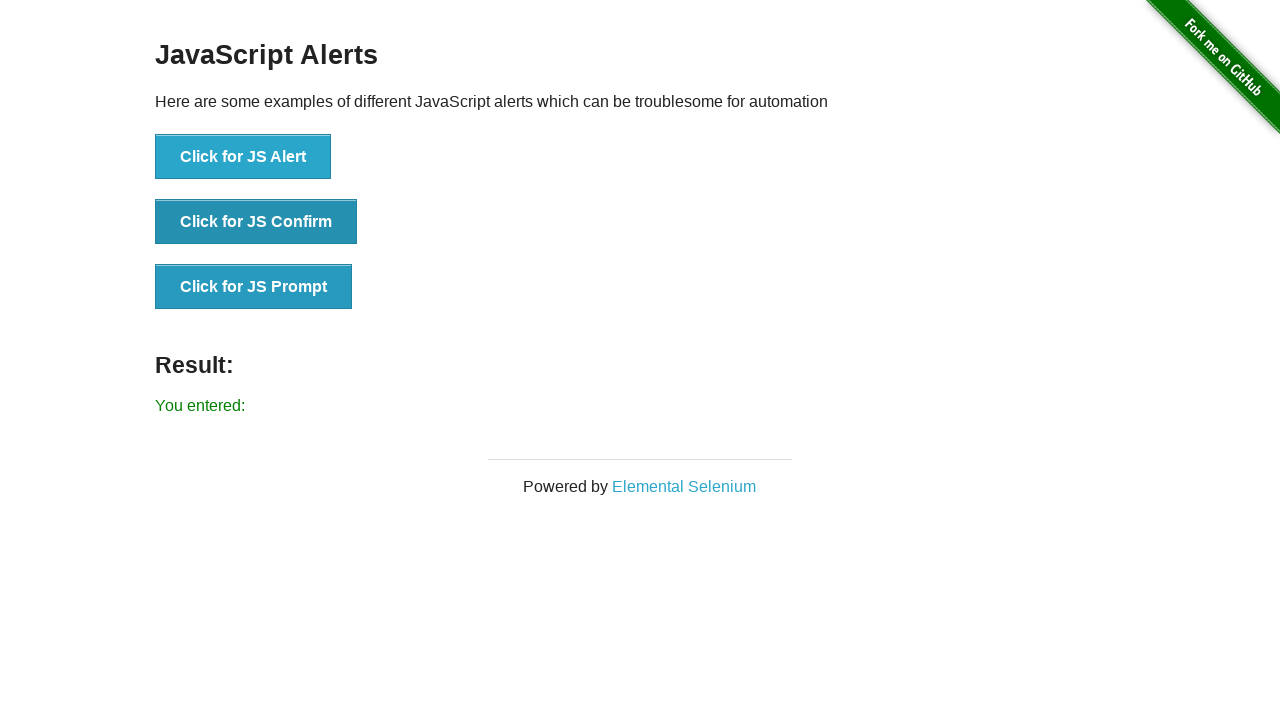

Waited for result element after accepting prompt with user input
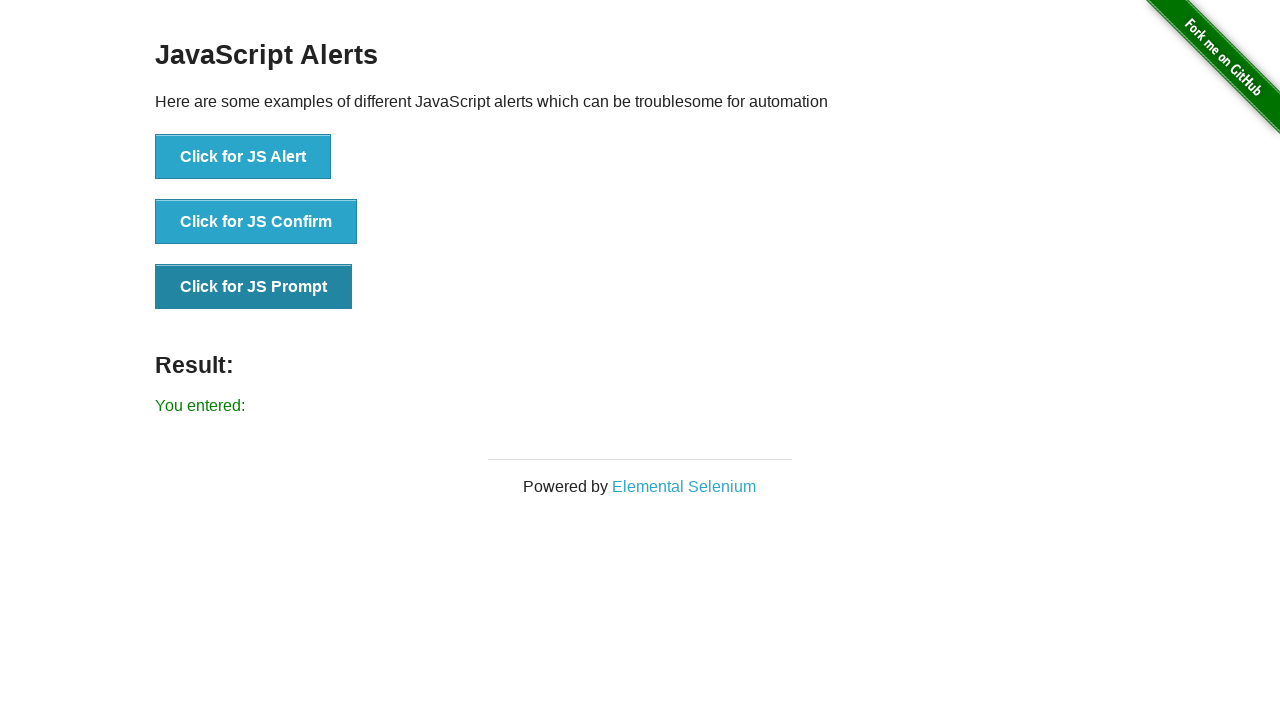

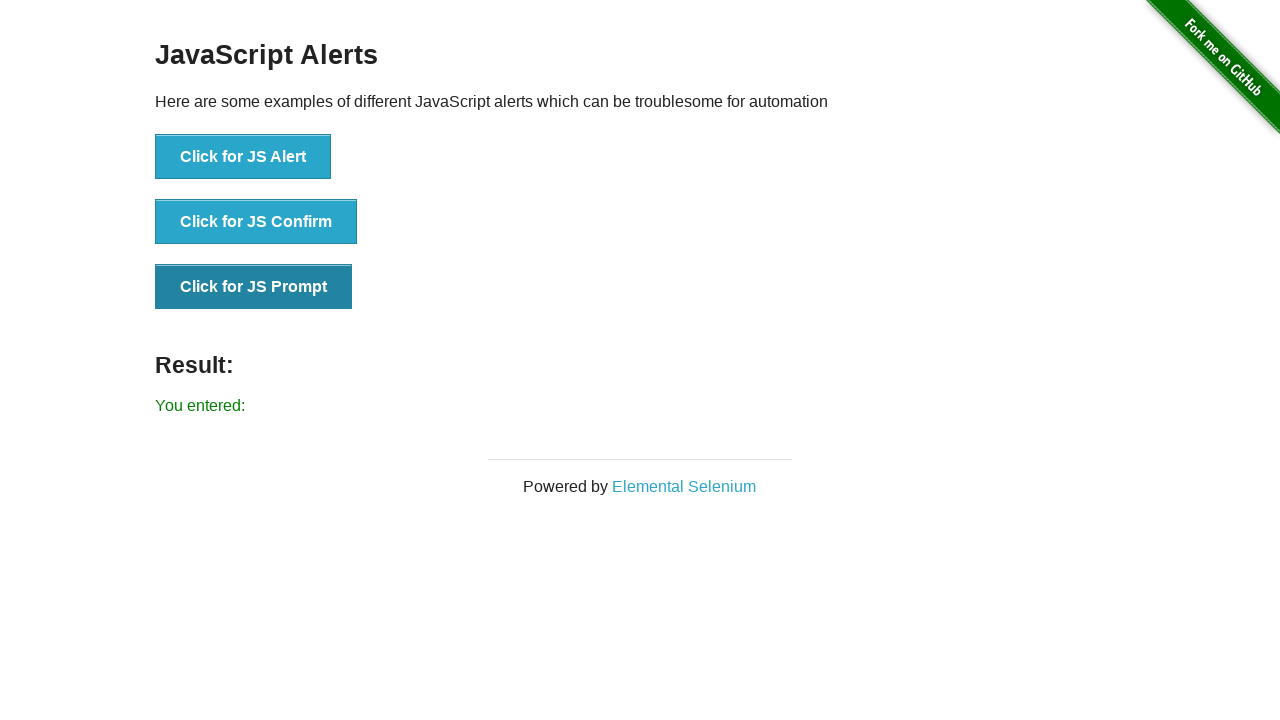